Navigates to a Vietnamese news site's gold price page and scrolls to the gold price section element to verify it's visible.

Starting URL: https://dantri.com.vn/gia-vang.htm

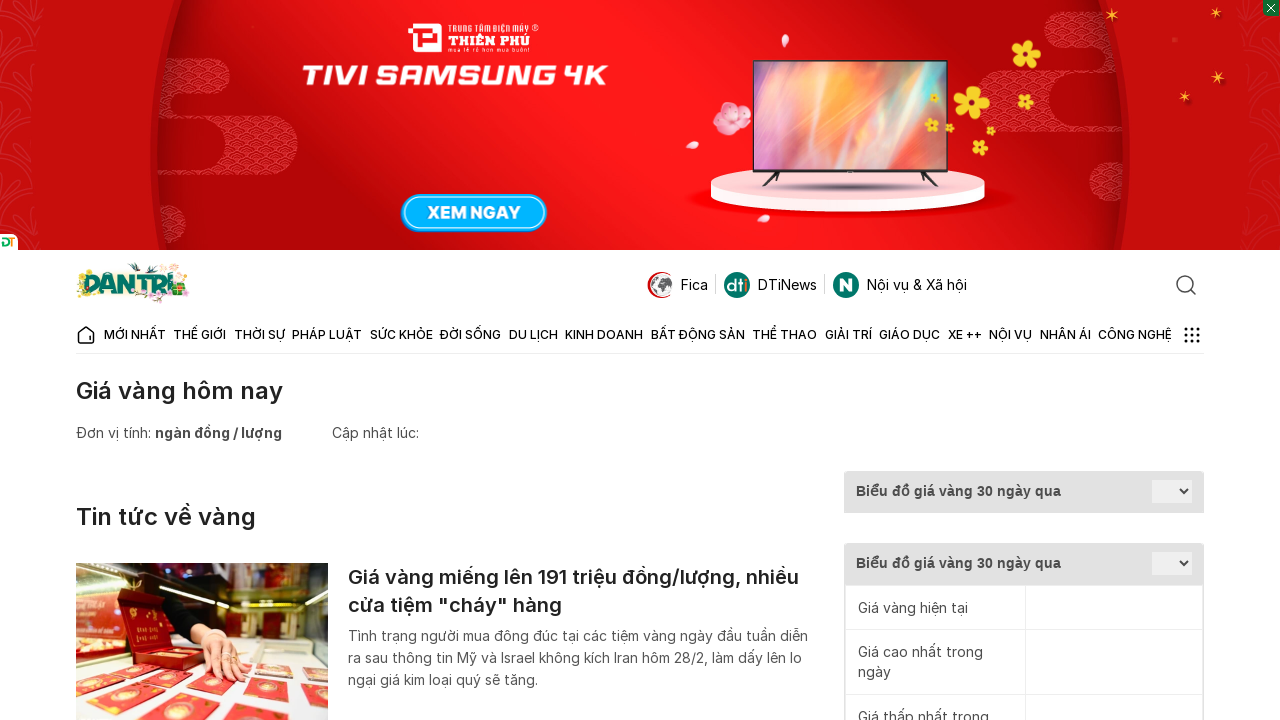

Navigated to Vietnamese news site gold price page
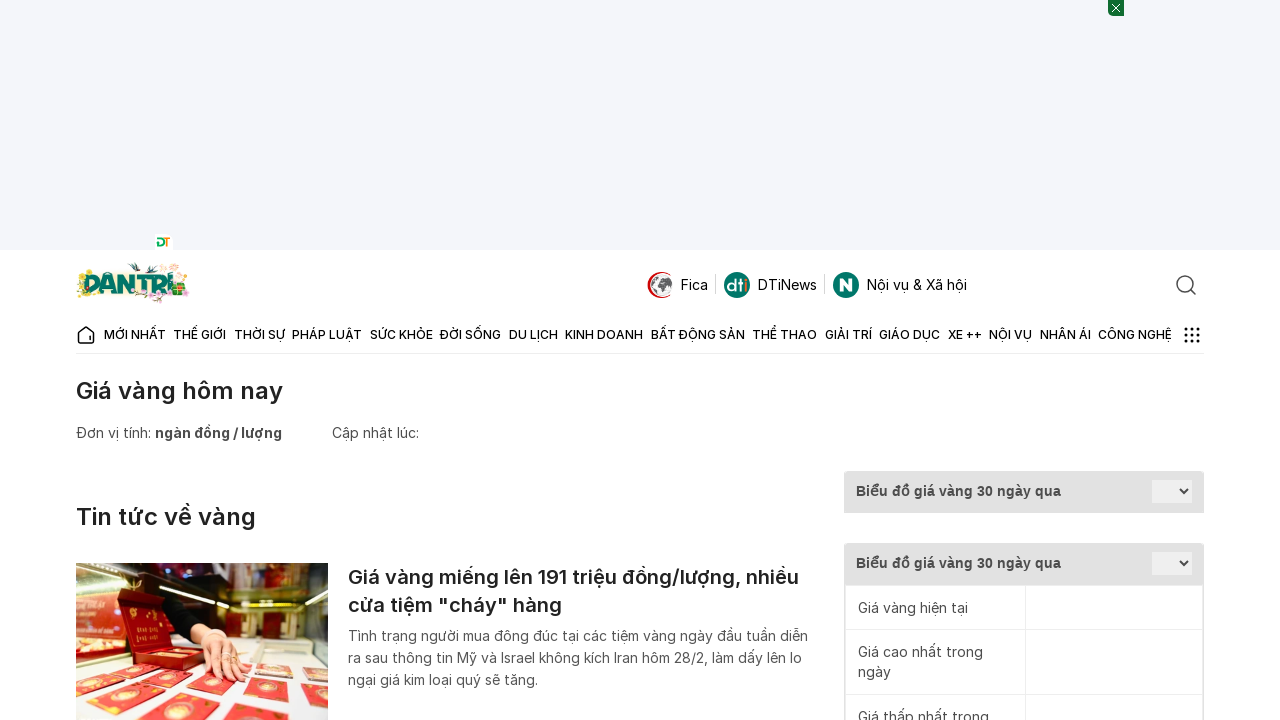

Page loaded with networkidle state
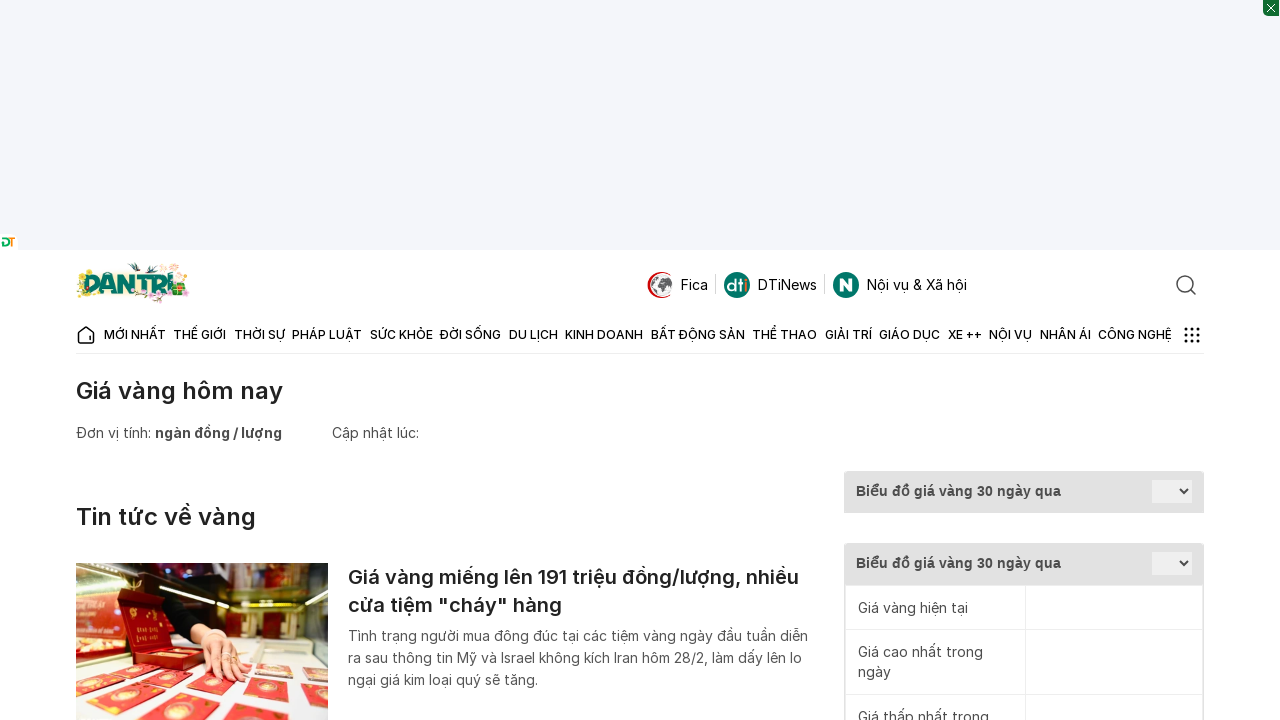

Located gold price section element
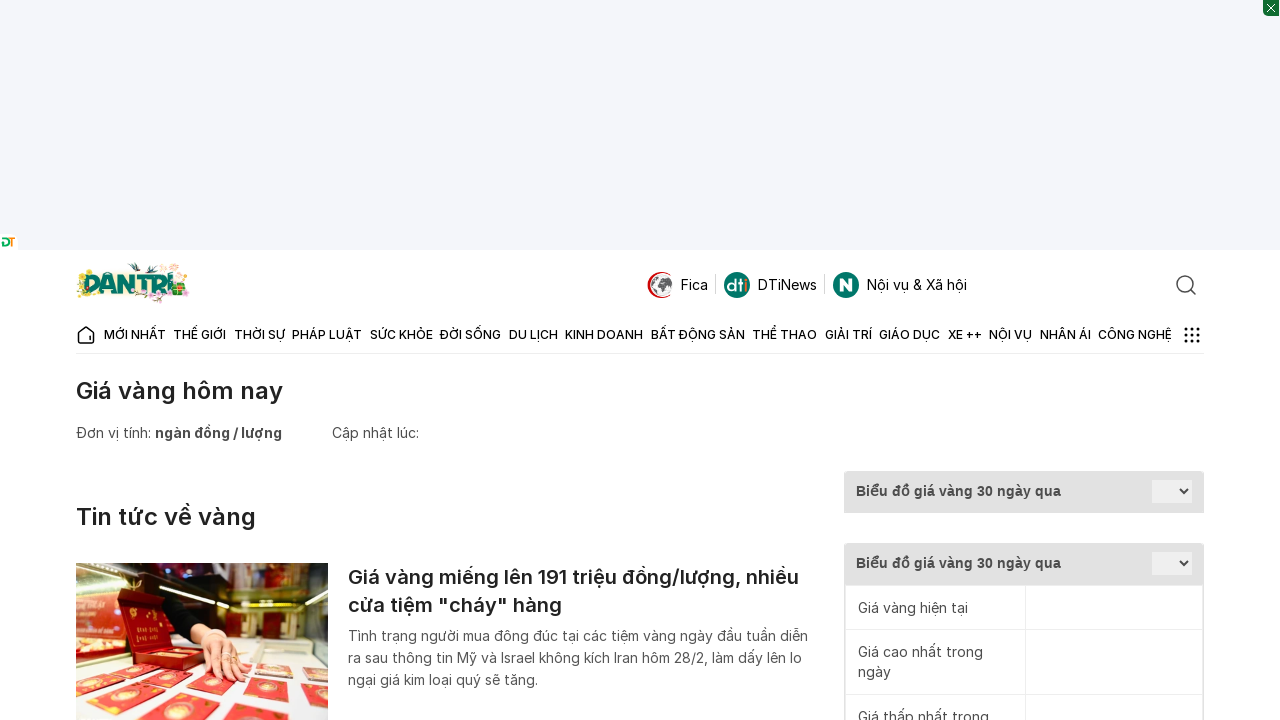

Scrolled gold price section into view
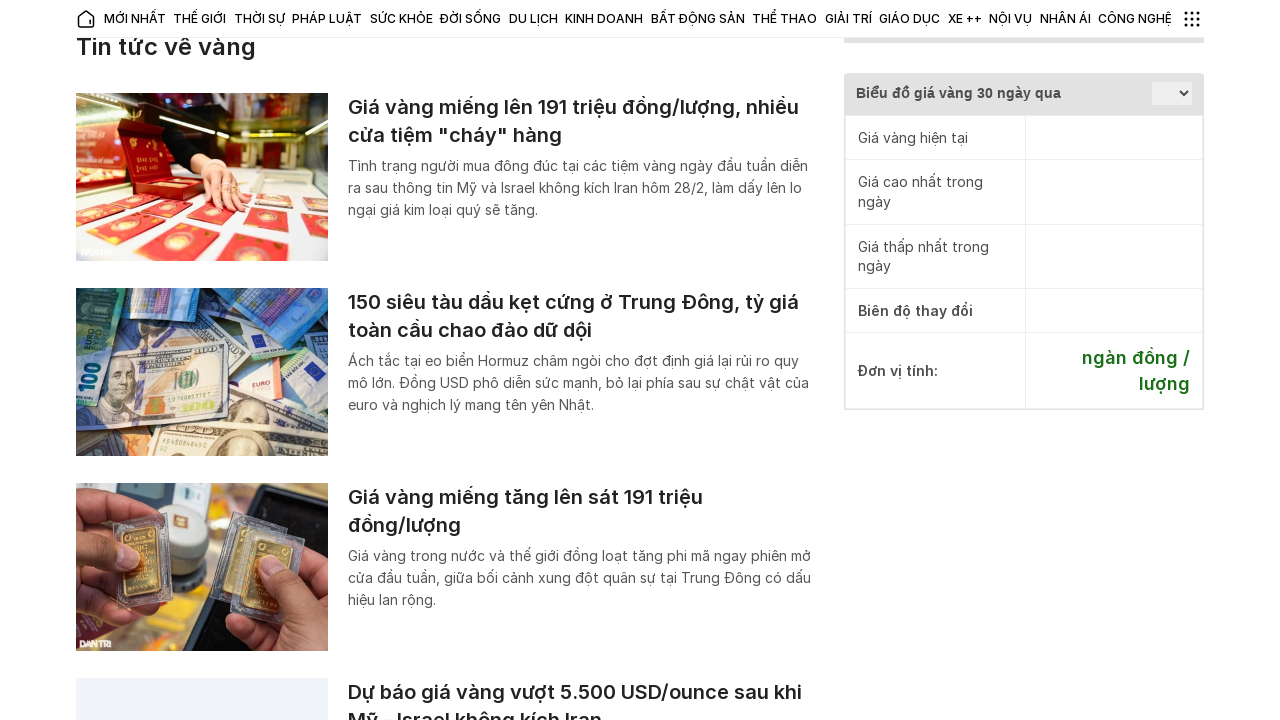

Gold price section element is now visible
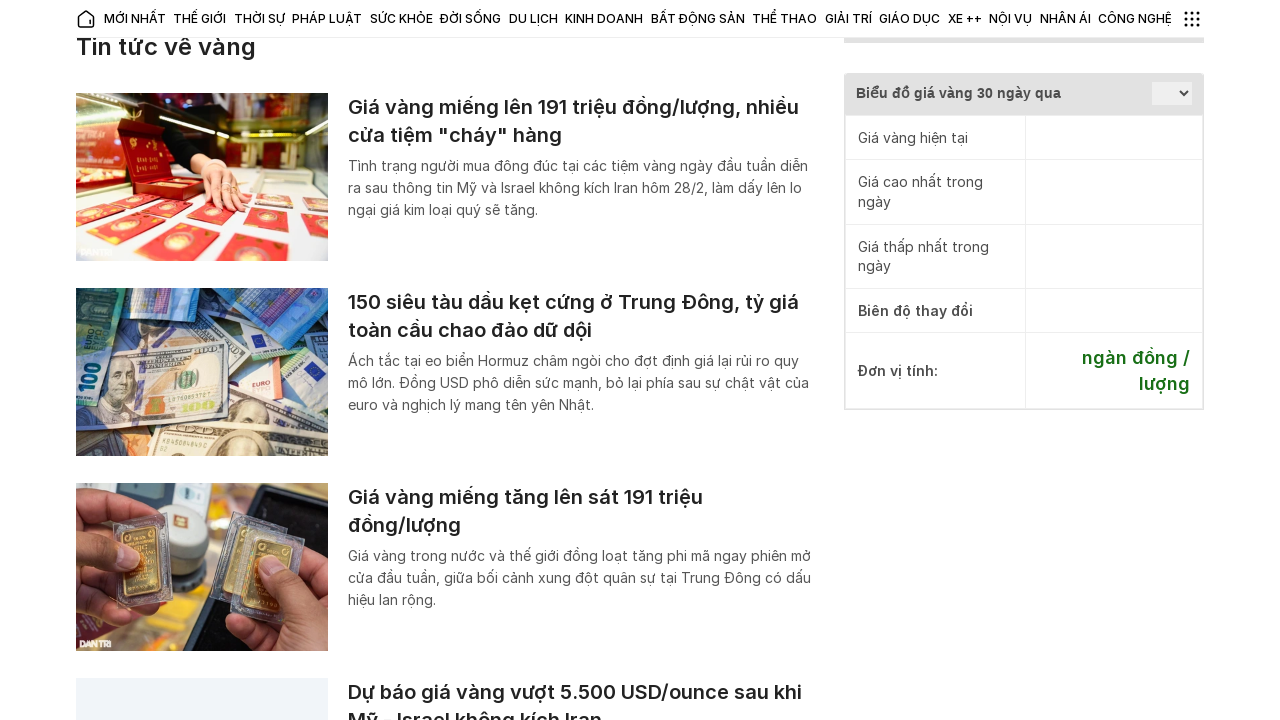

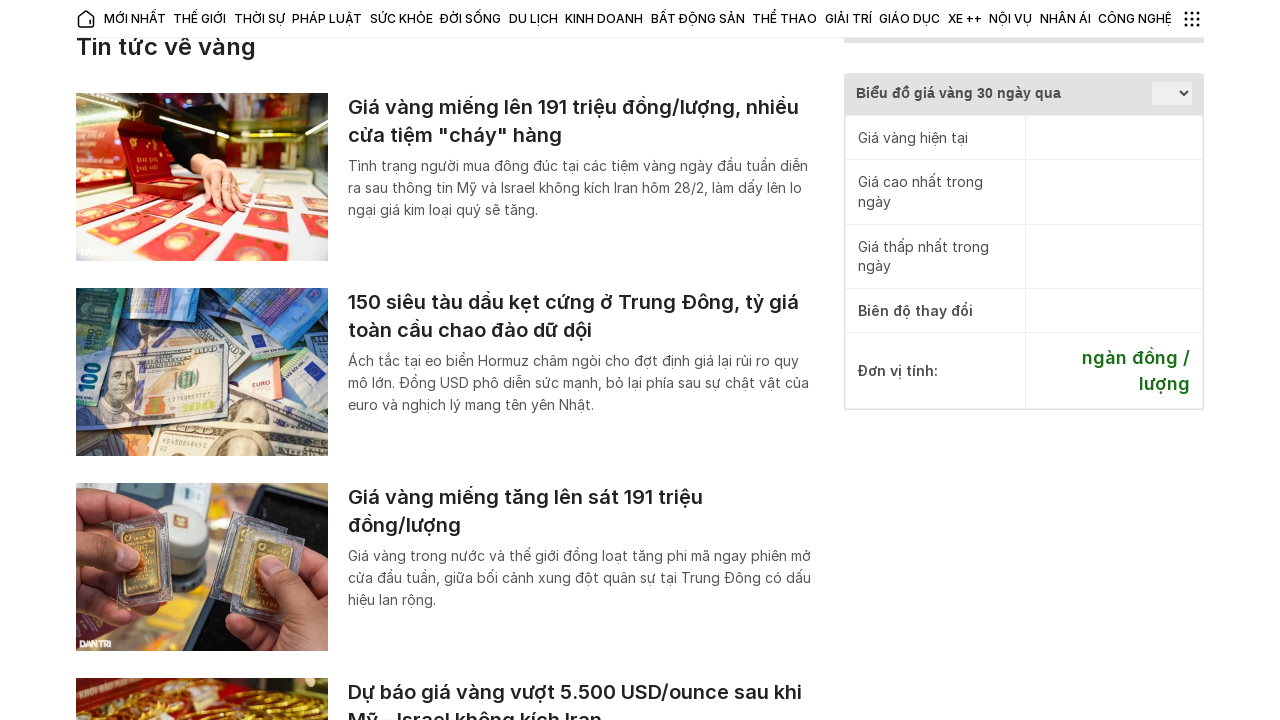